Tests selecting a day of the week from a dropdown button menu

Starting URL: https://thefreerangetester.github.io/sandbox-automation-testing/

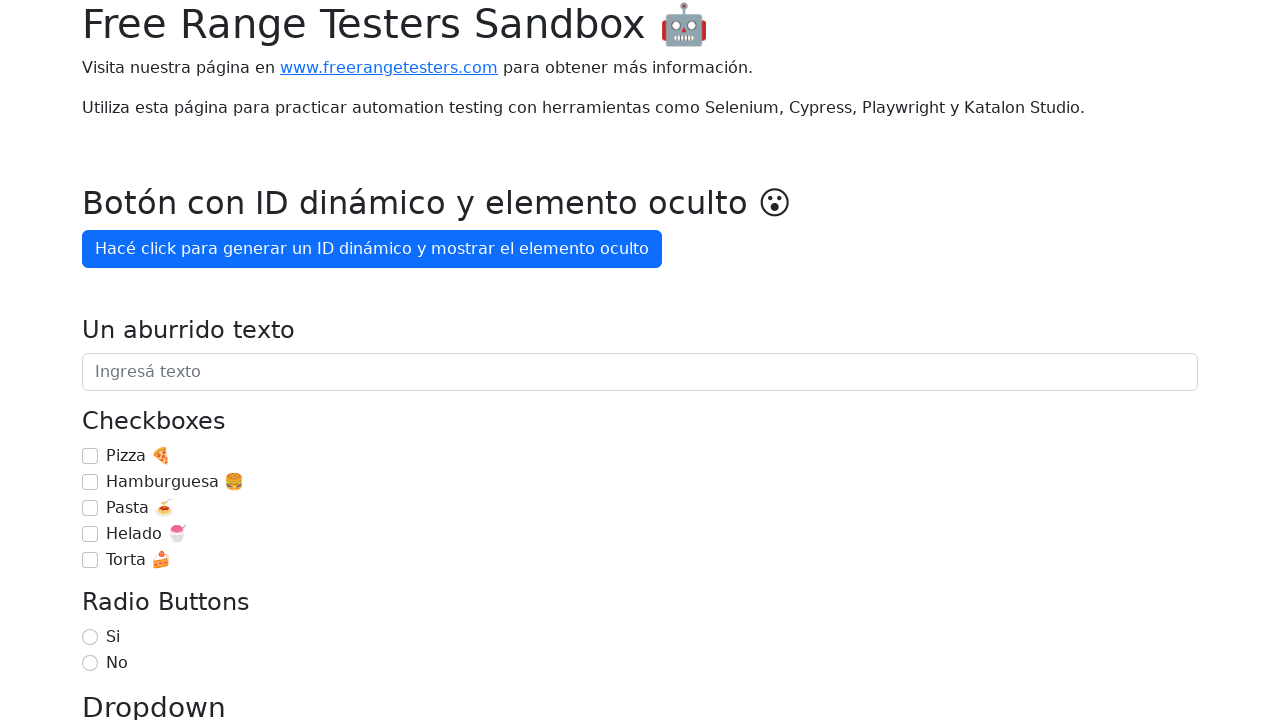

Clicked 'Día de la semana' dropdown button at (171, 360) on internal:role=button[name="Día de la semana"i]
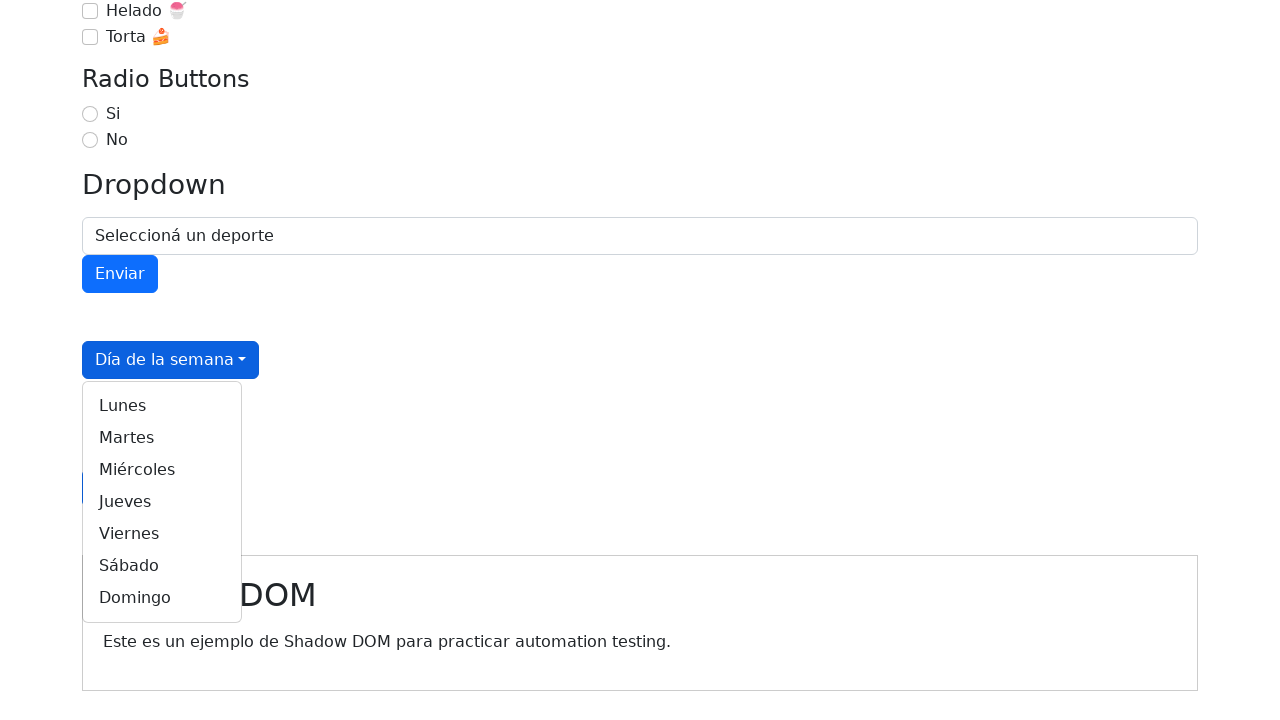

Selected 'Martes' from the dropdown options at (162, 438) on internal:role=link[name="Martes"i]
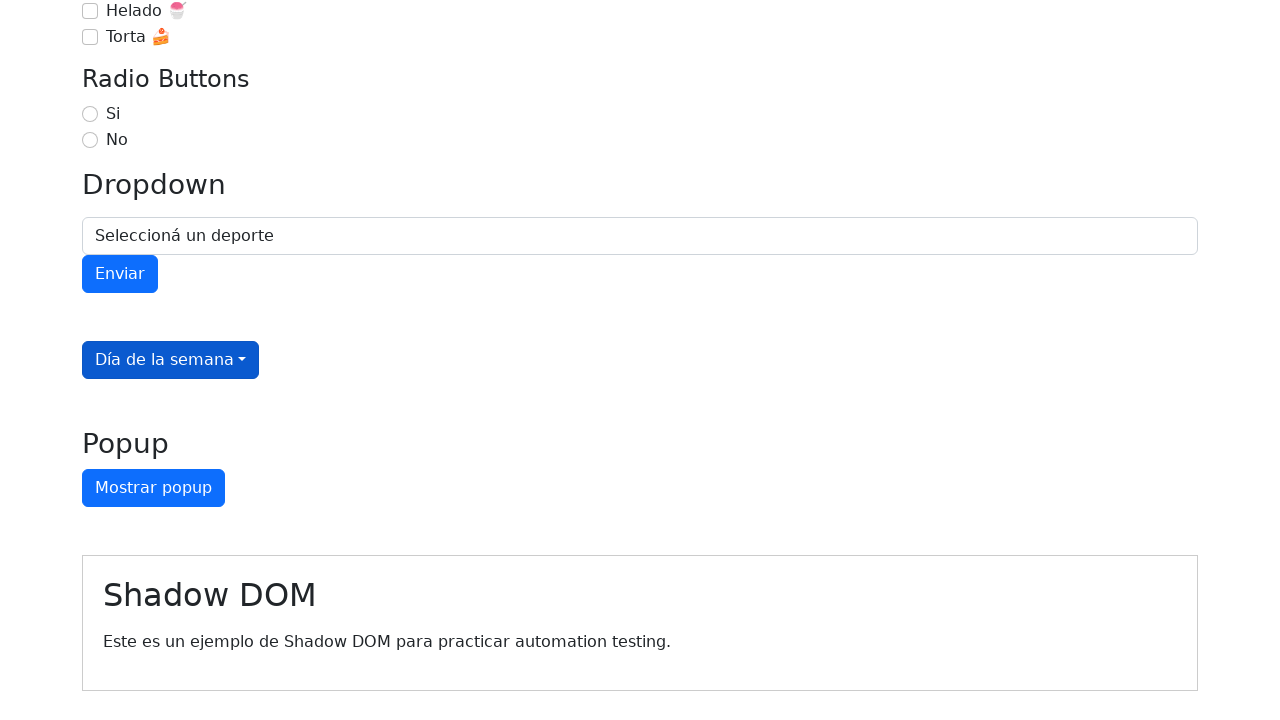

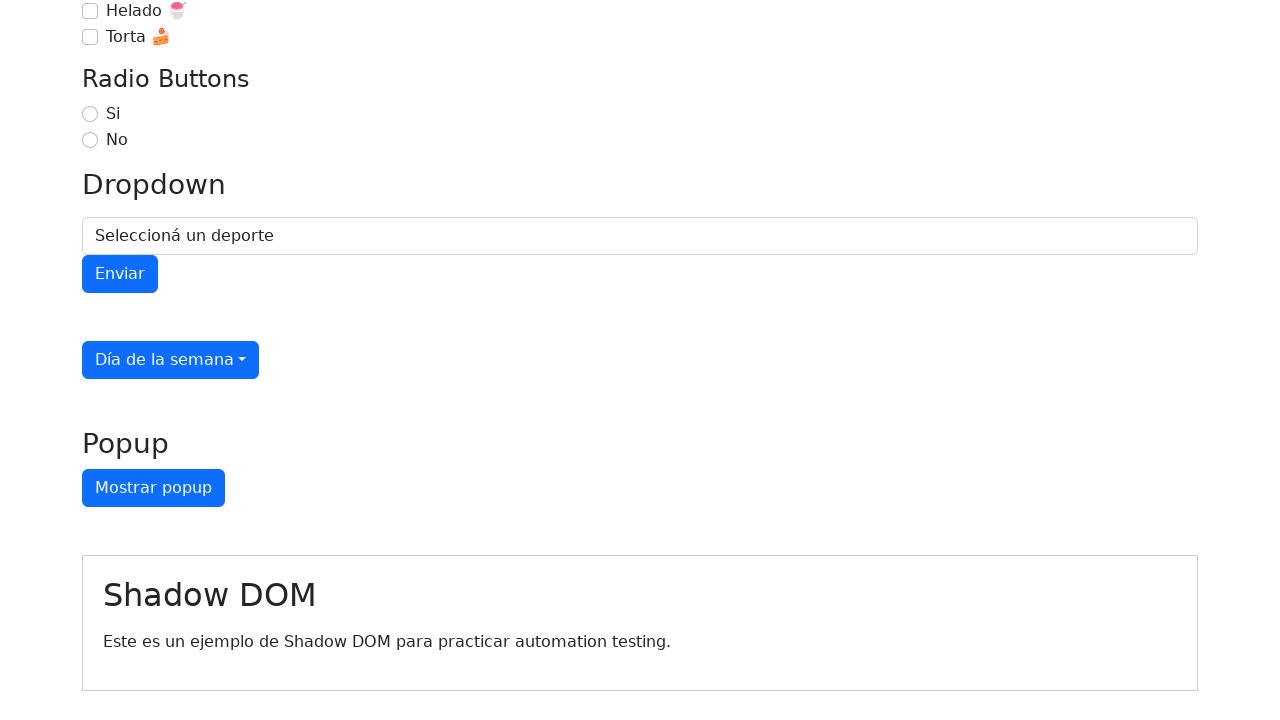